Tests JavaScript alert handling by clicking on alert buttons and interacting with the alert dialogs

Starting URL: https://the-internet.herokuapp.com/javascript_alerts

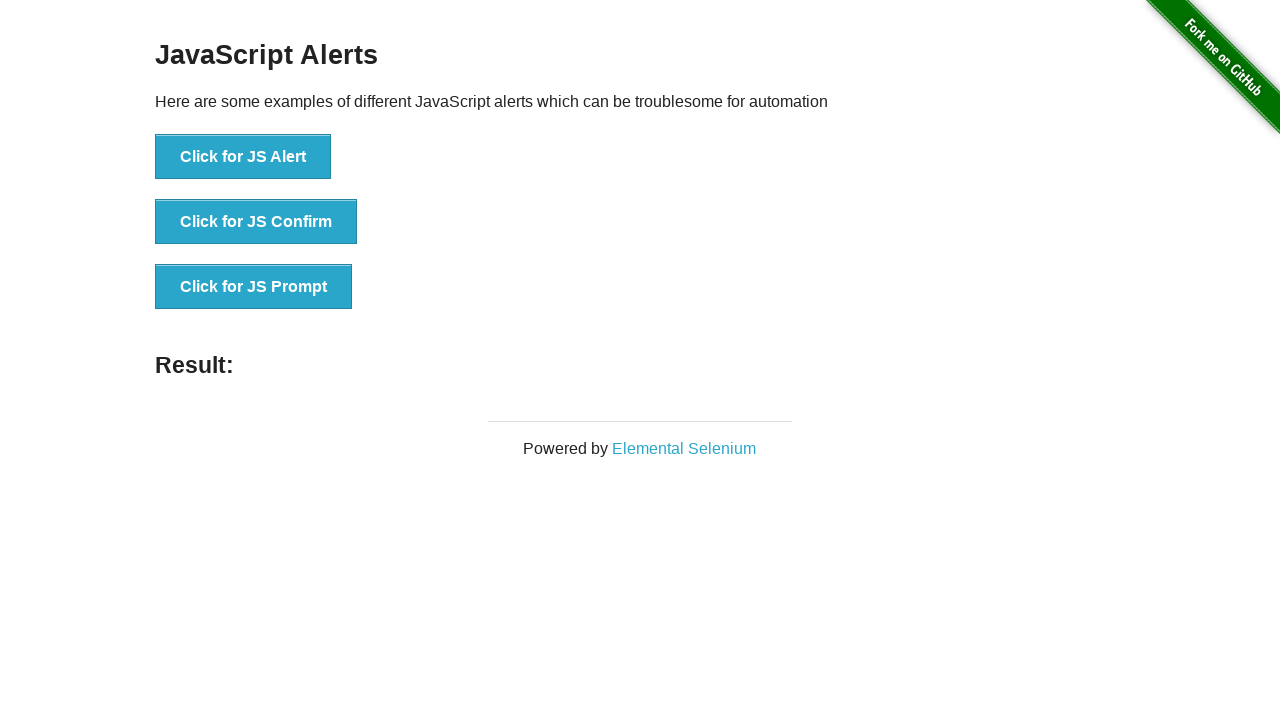

Clicked on 'Click for JS Alert' button at (243, 157) on xpath=//button[text()='Click for JS Alert']
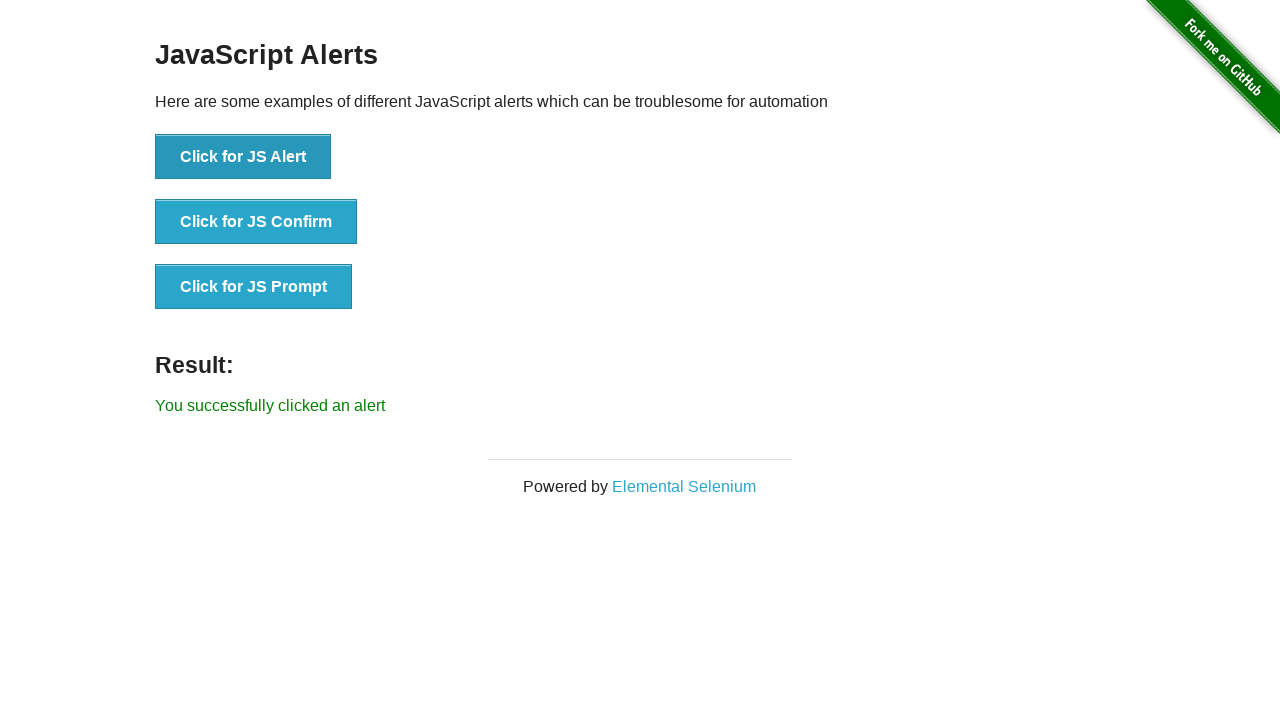

Set up dialog handler to dismiss alerts
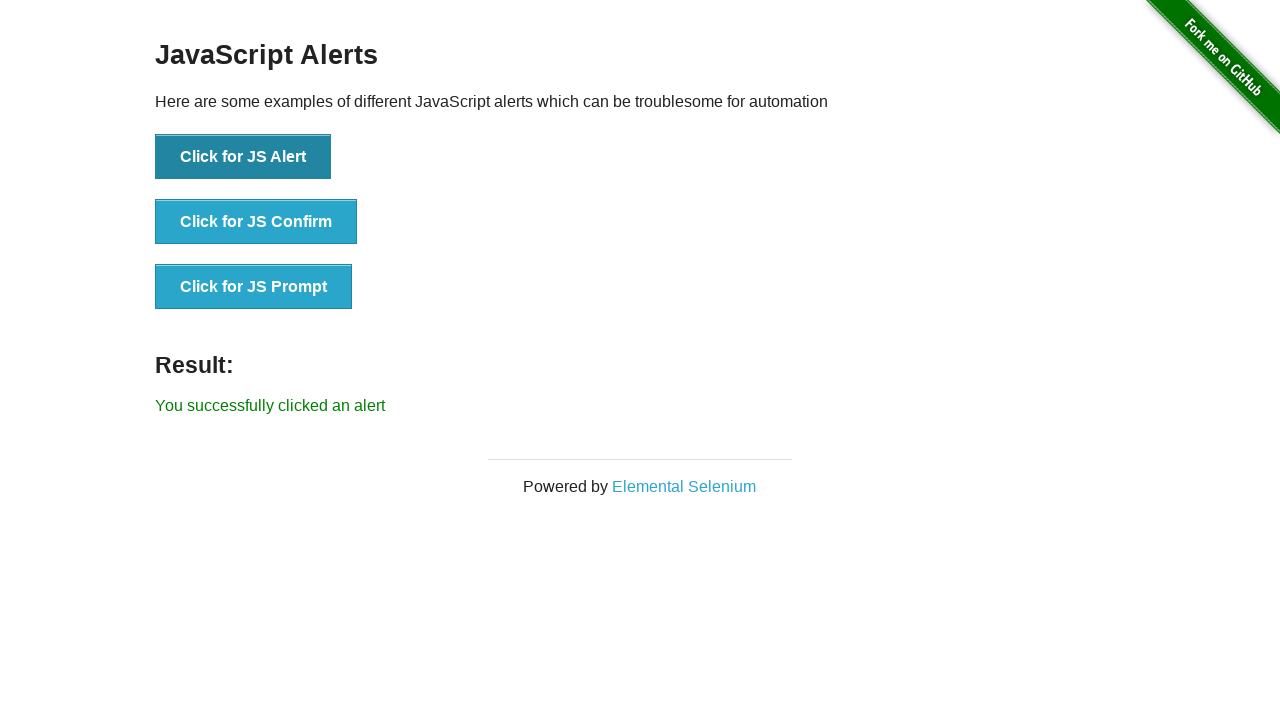

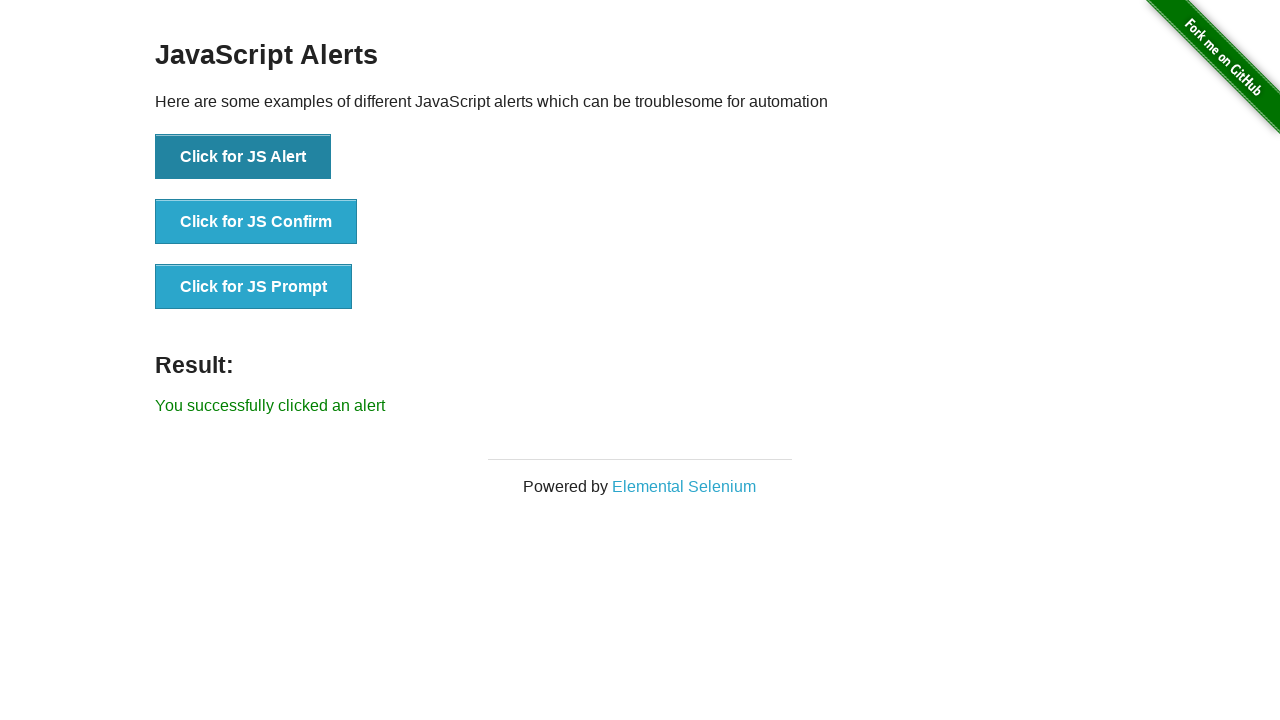